Tests static dropdown selection on SpiceJet booking page by selecting different options using various methods (index, value, and visible text)

Starting URL: https://book.spicejet.com/Search.aspx?op=3

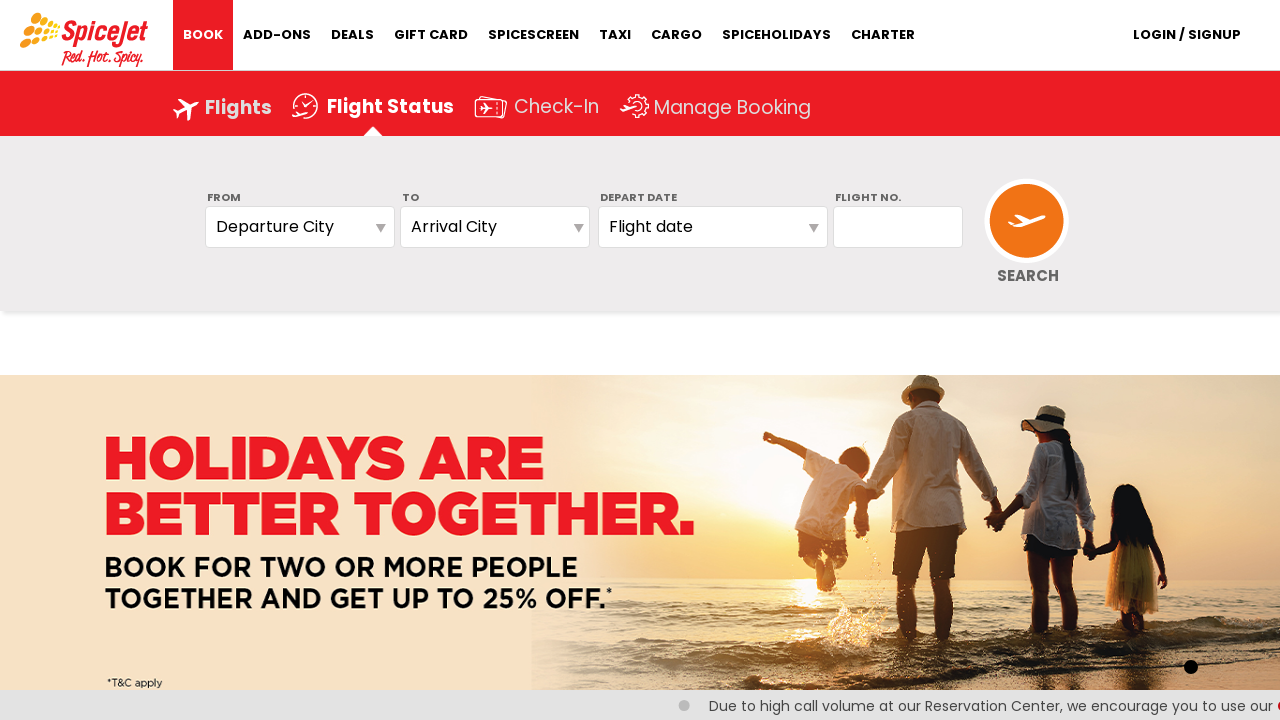

Navigated to SpiceJet booking page
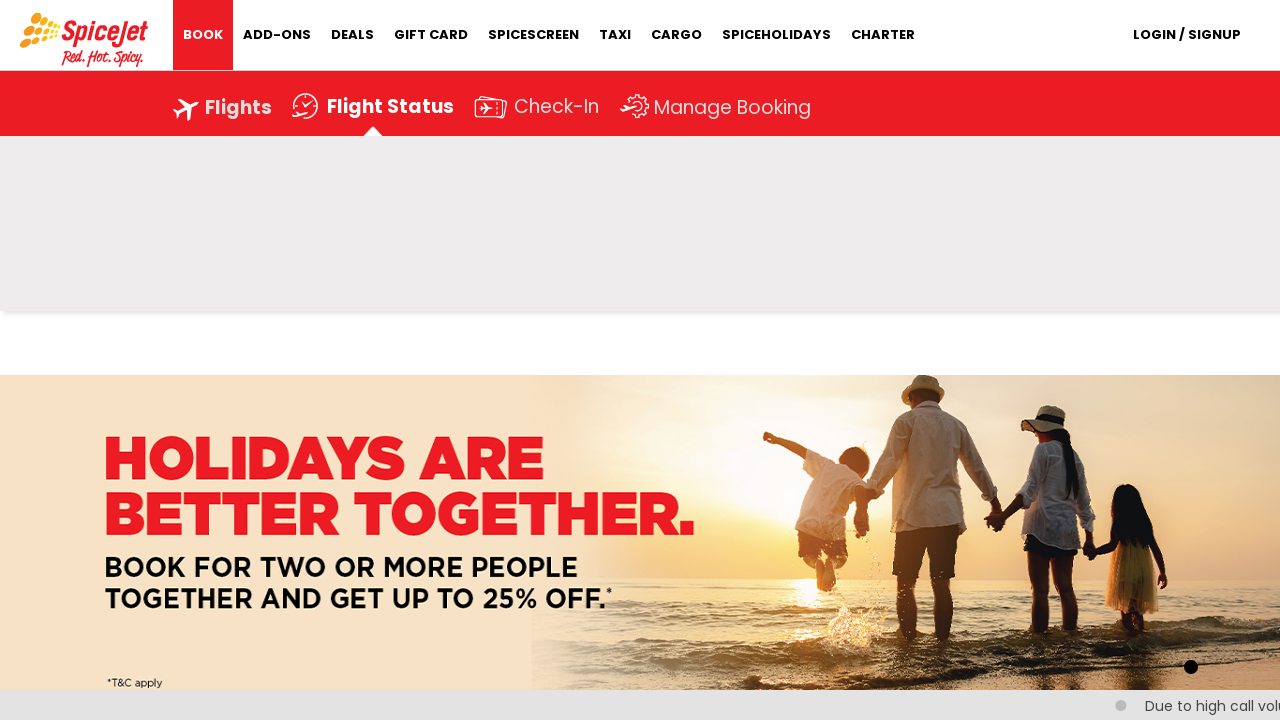

Static dropdown selector became available
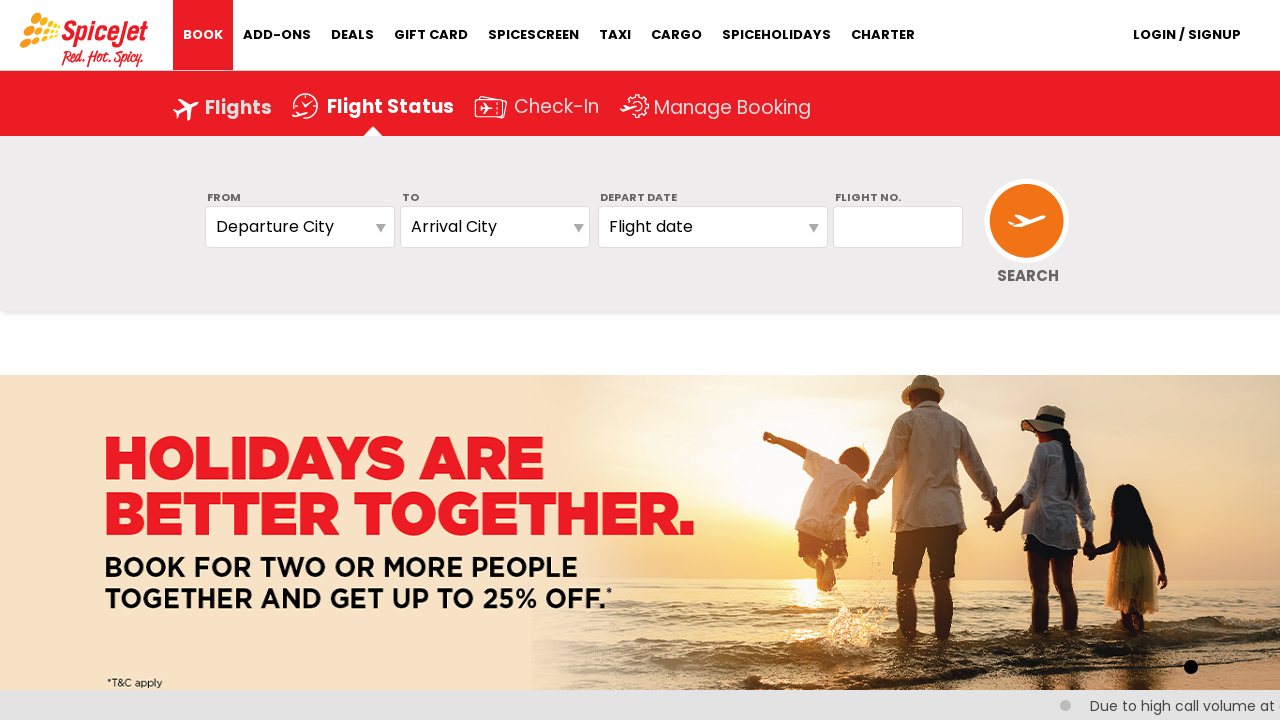

Selected 3rd option in dropdown using index method on select#FlifoSearchInputSearchView_originStation
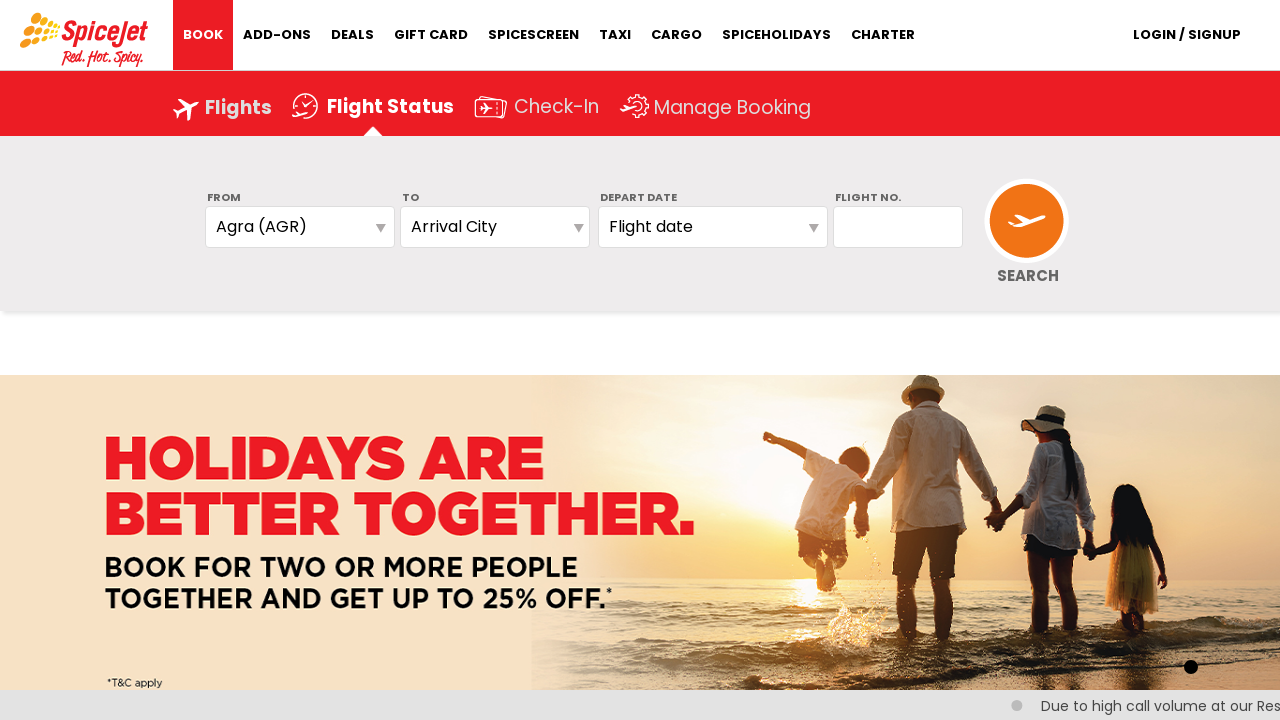

Selected dropdown option with value 'AMD' on select#FlifoSearchInputSearchView_originStation
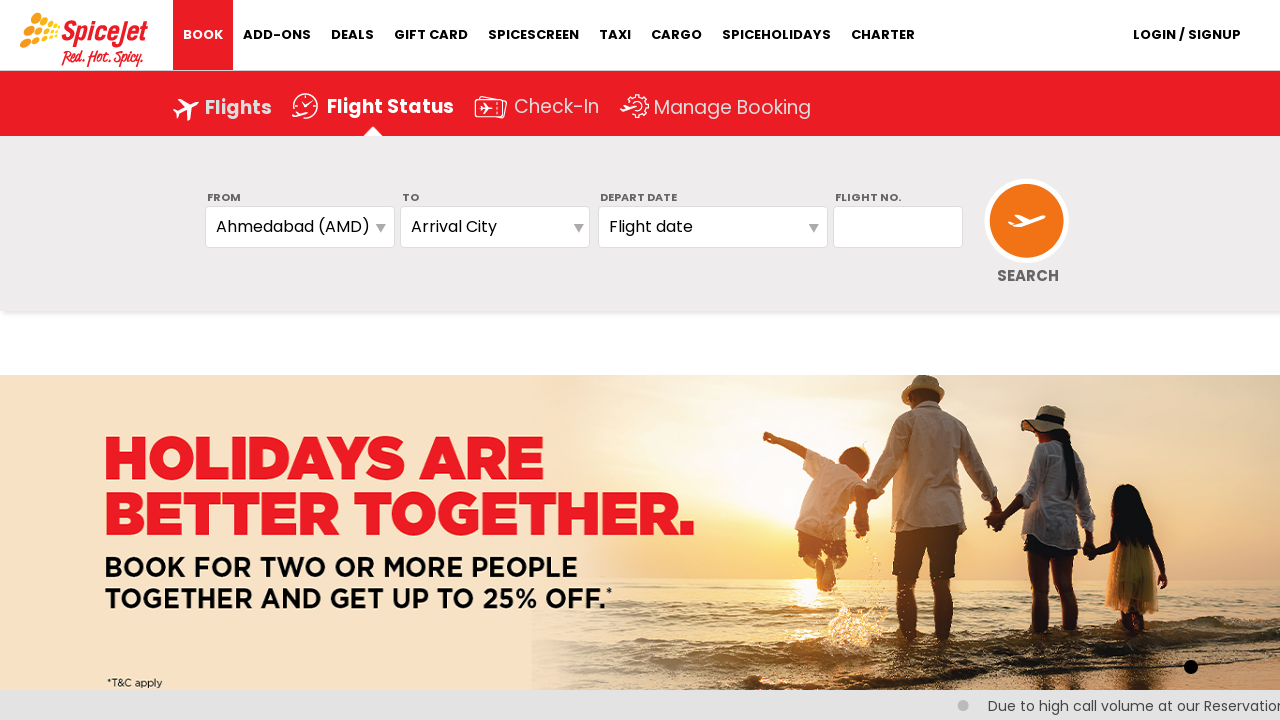

Selected 'Bangkok (BKK)' option using visible text on select#FlifoSearchInputSearchView_originStation
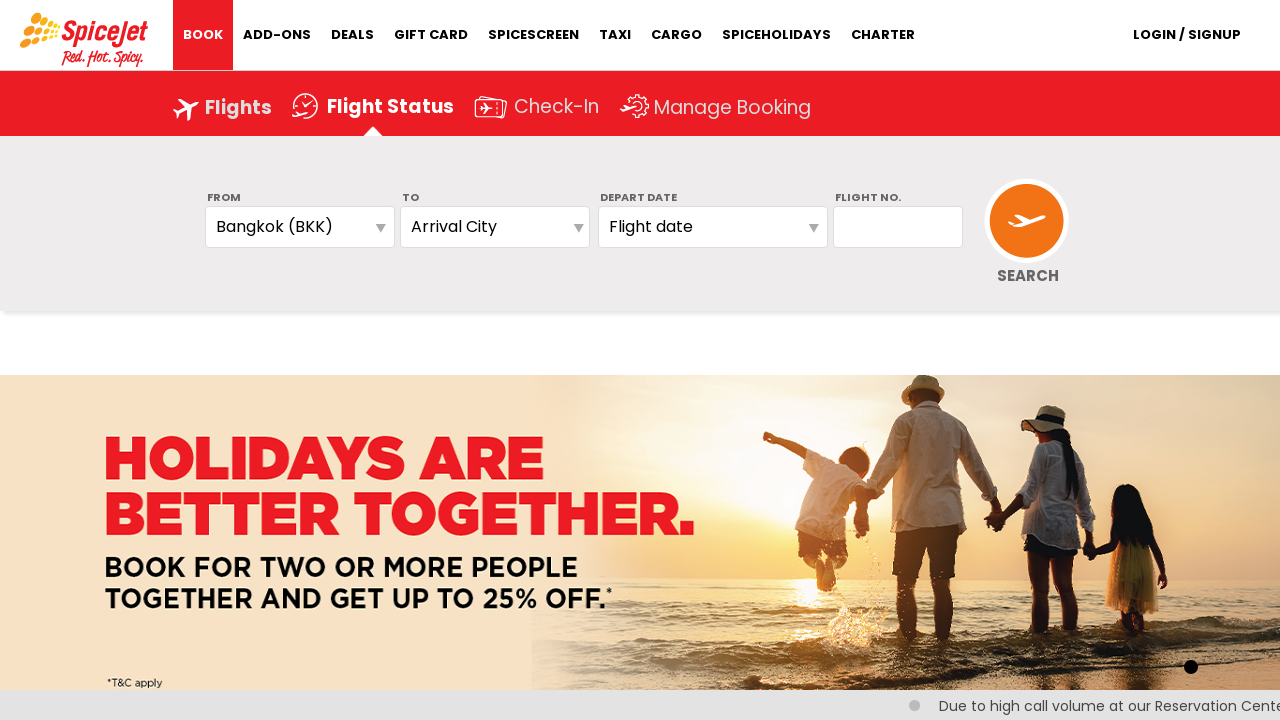

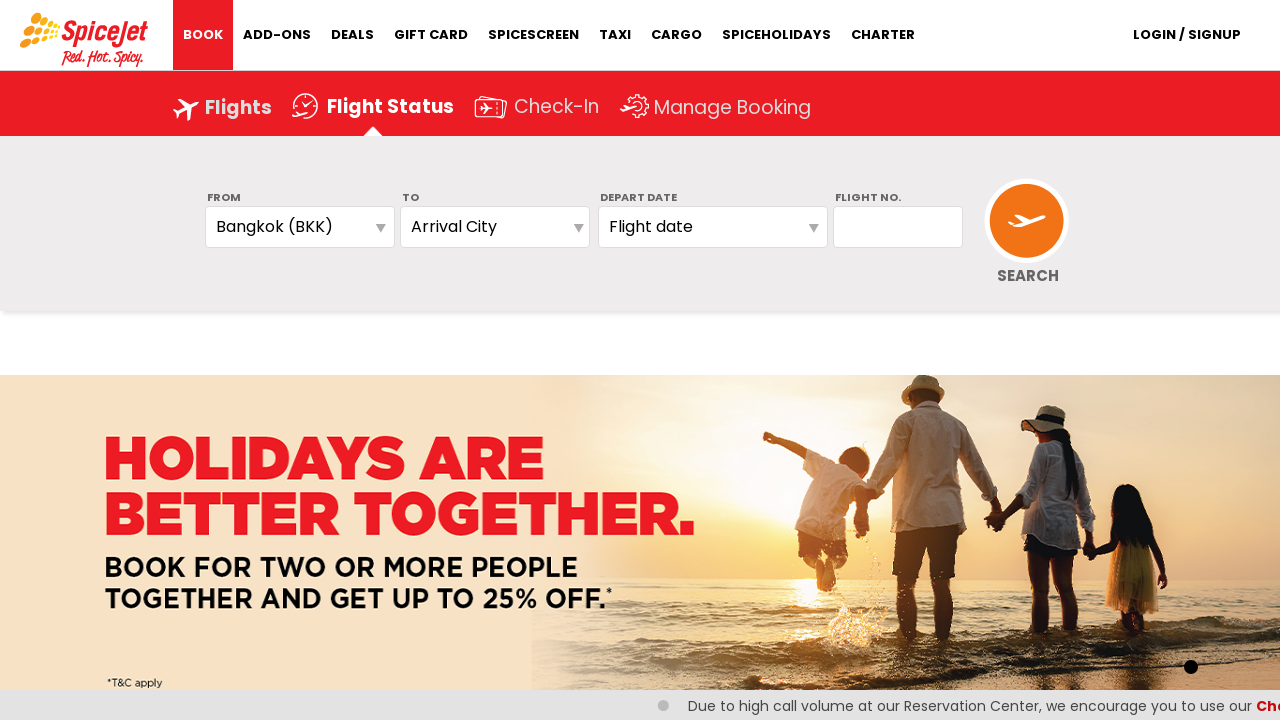